Tests window handling by clicking a link to open a new window, switching to it, then switching back to the parent window

Starting URL: https://the-internet.herokuapp.com/windows

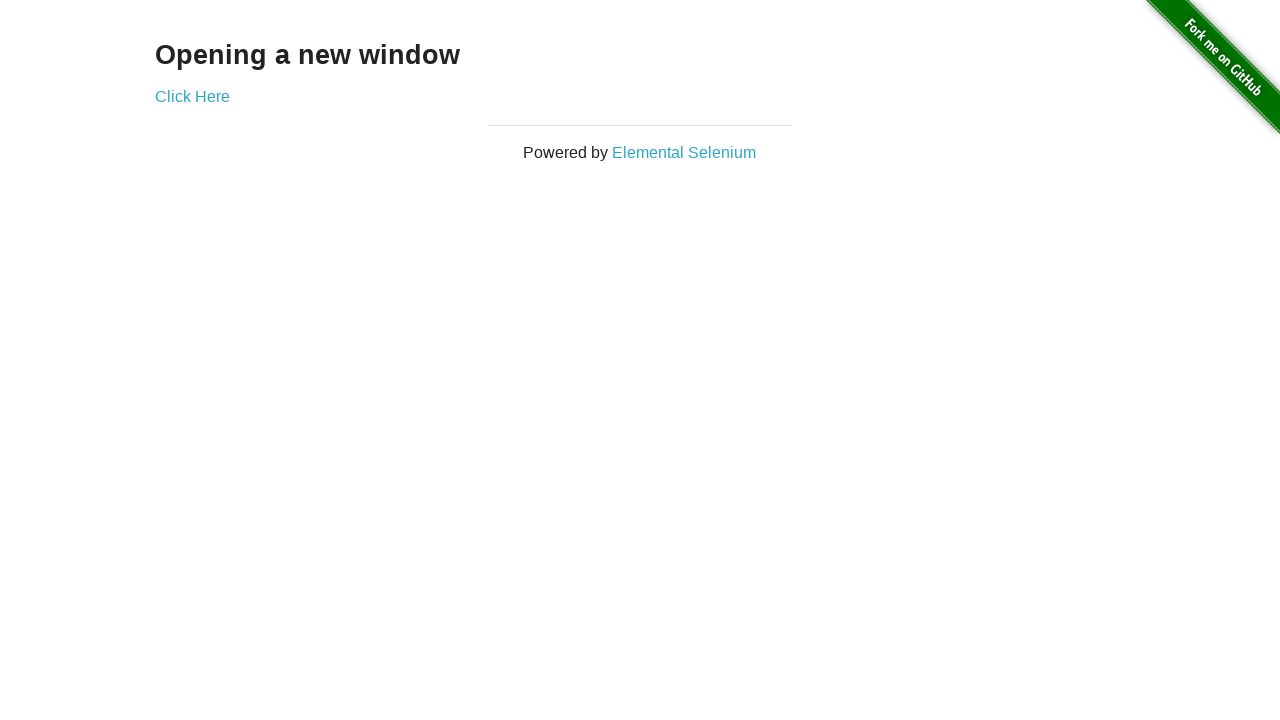

Clicked 'Click Here' link to open new window at (192, 96) on text=Click Here
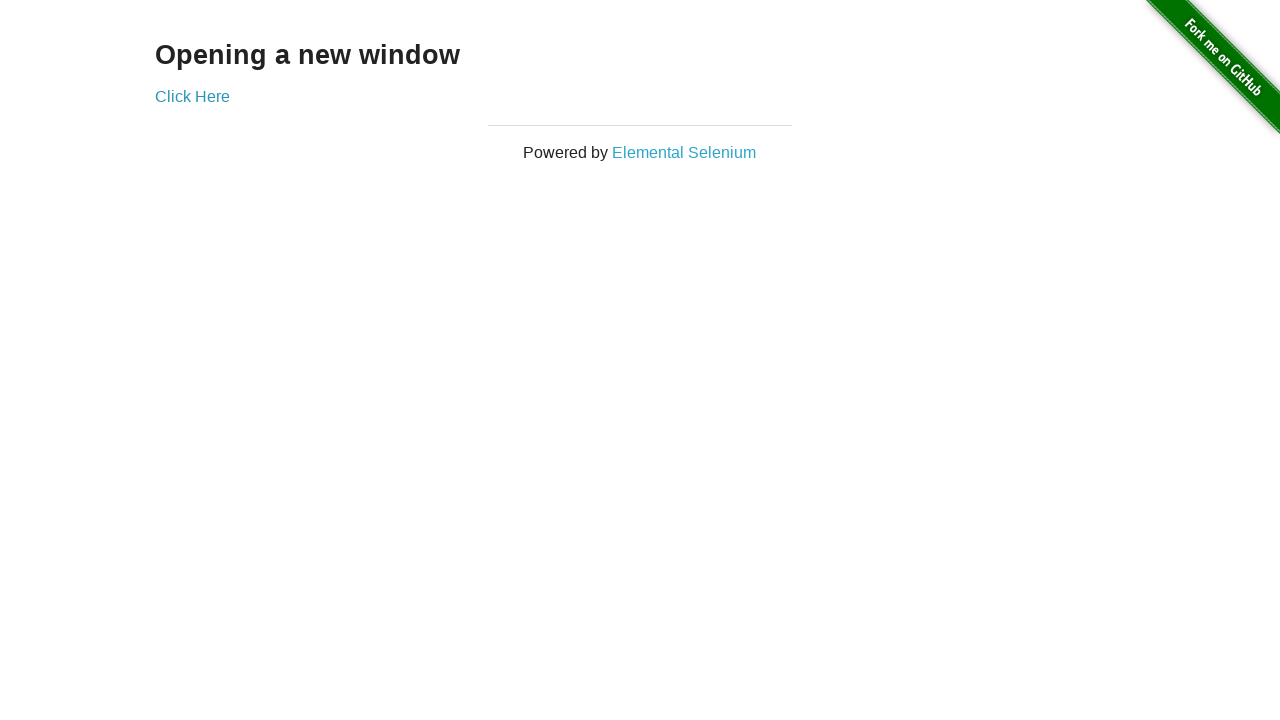

Captured new window page object
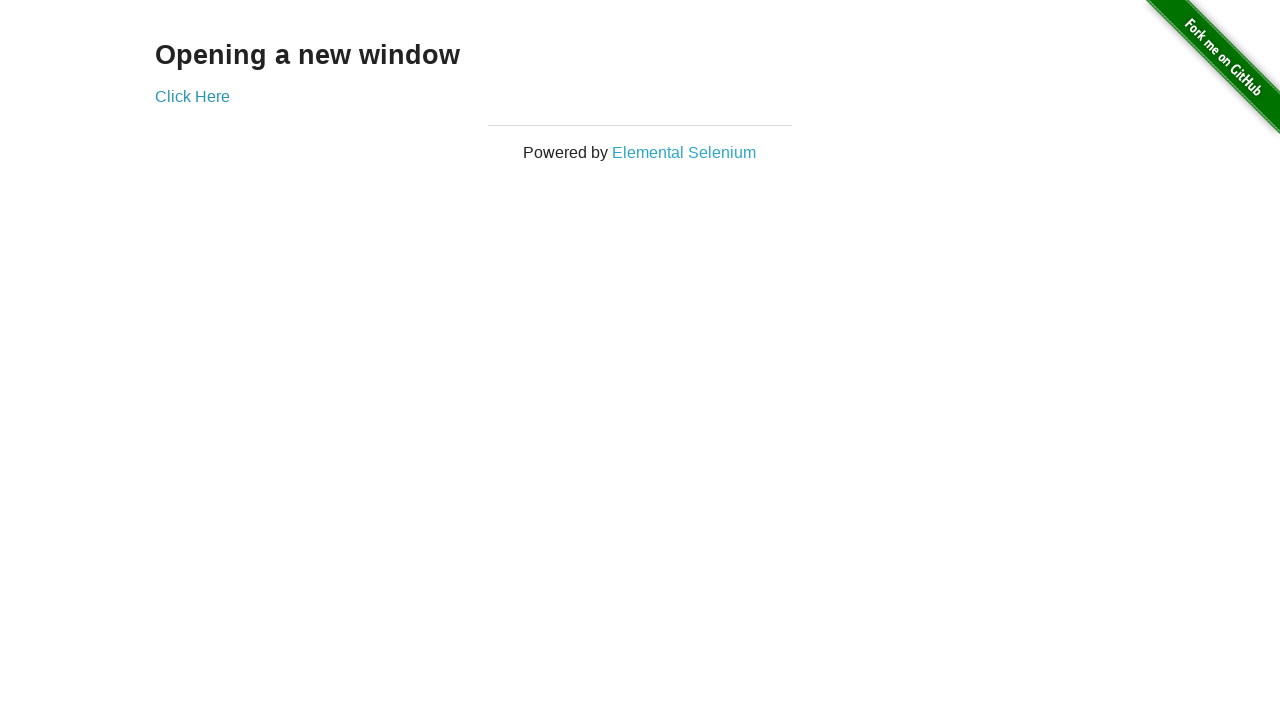

New window page finished loading
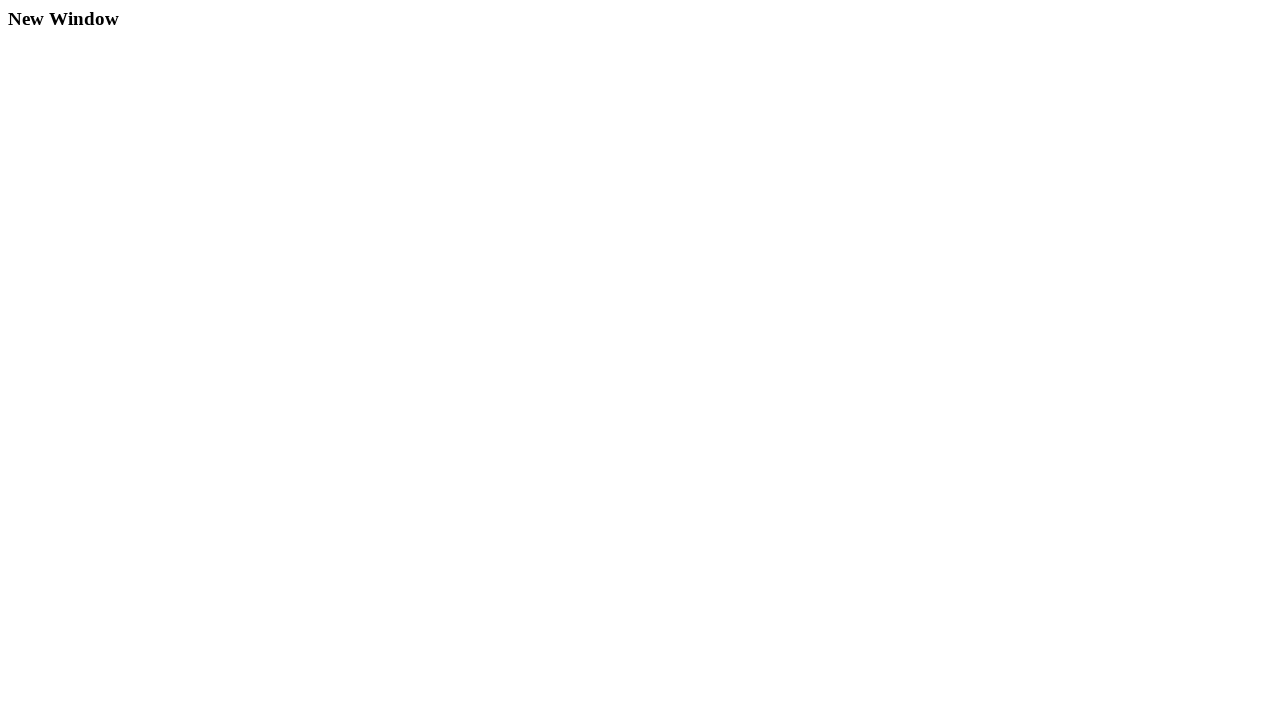

New window header (h3) element appeared
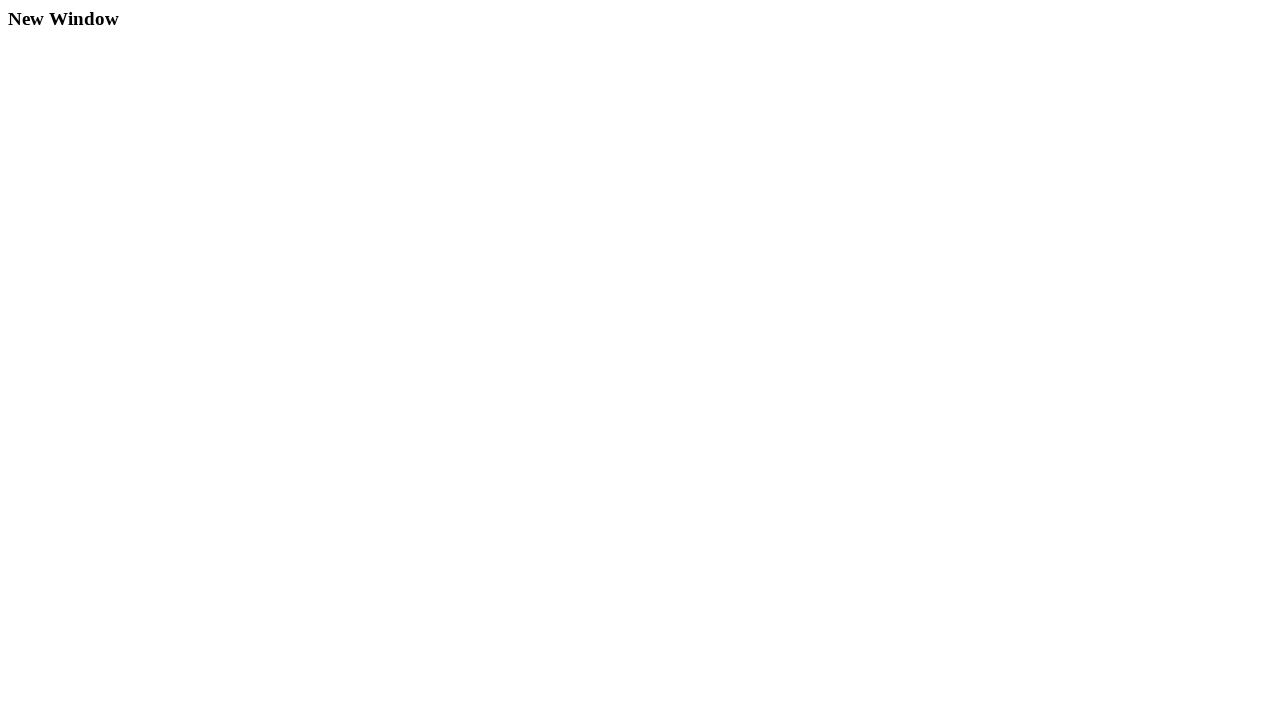

Switched back to parent window
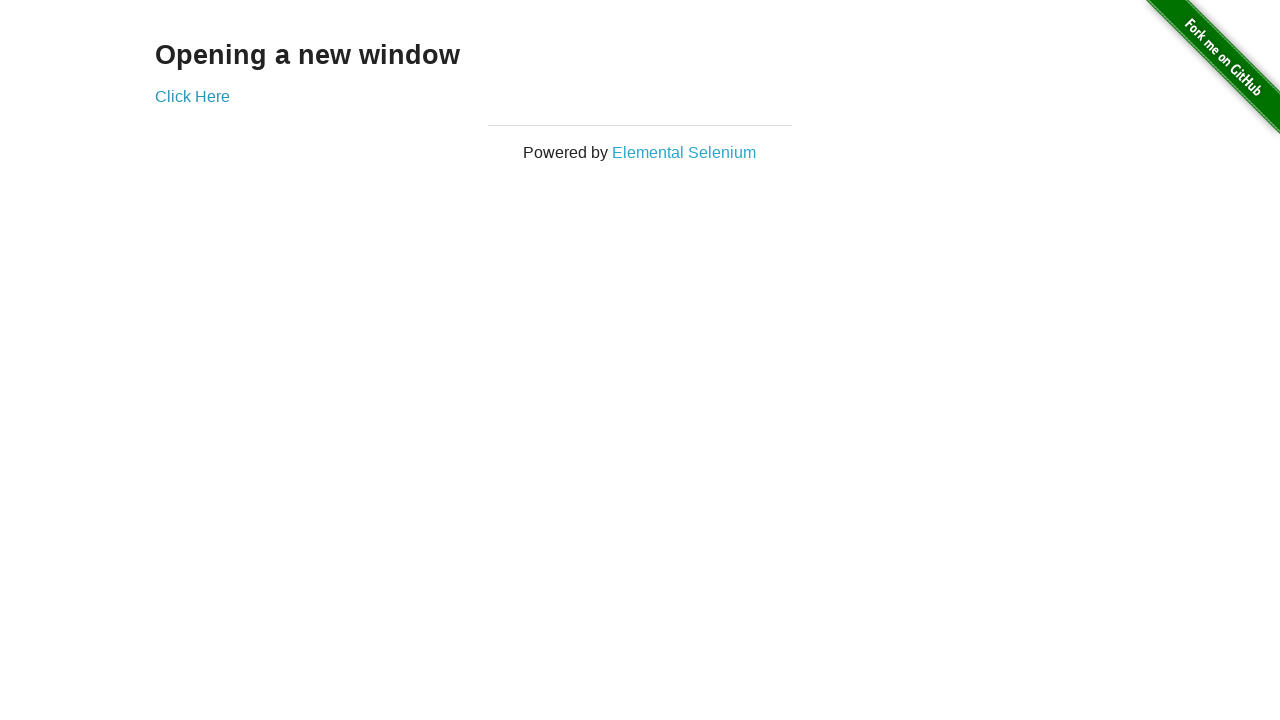

Parent window header (h3) element is visible
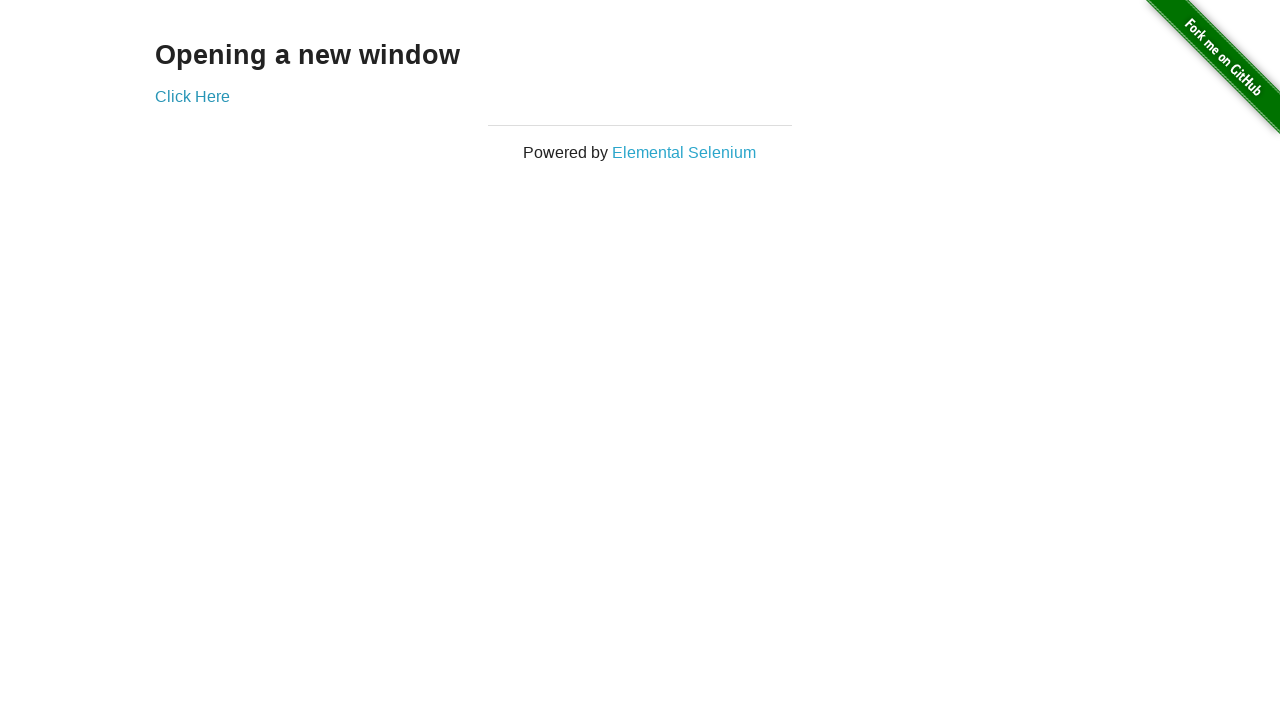

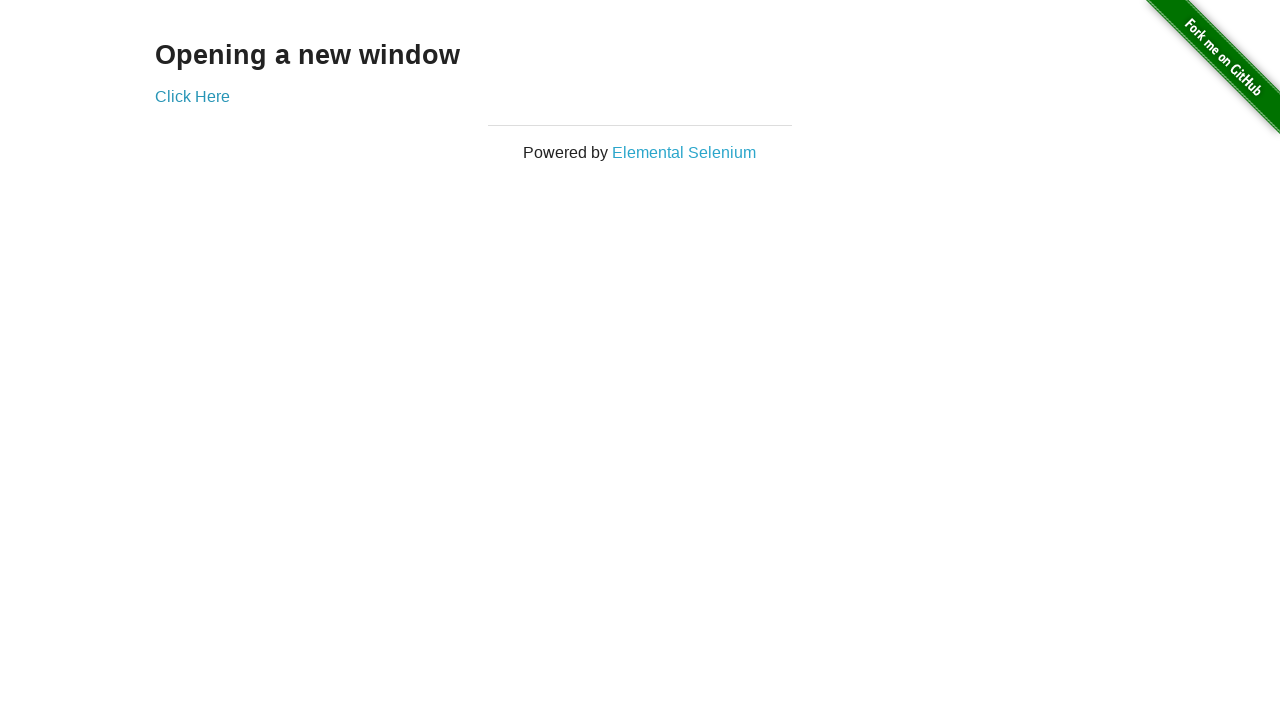